Tests a form by finding and filling name, email, and phone fields using multiple locator strategies as fallbacks

Starting URL: http://app.cloudqa.io/home/AutomationPracticeForm

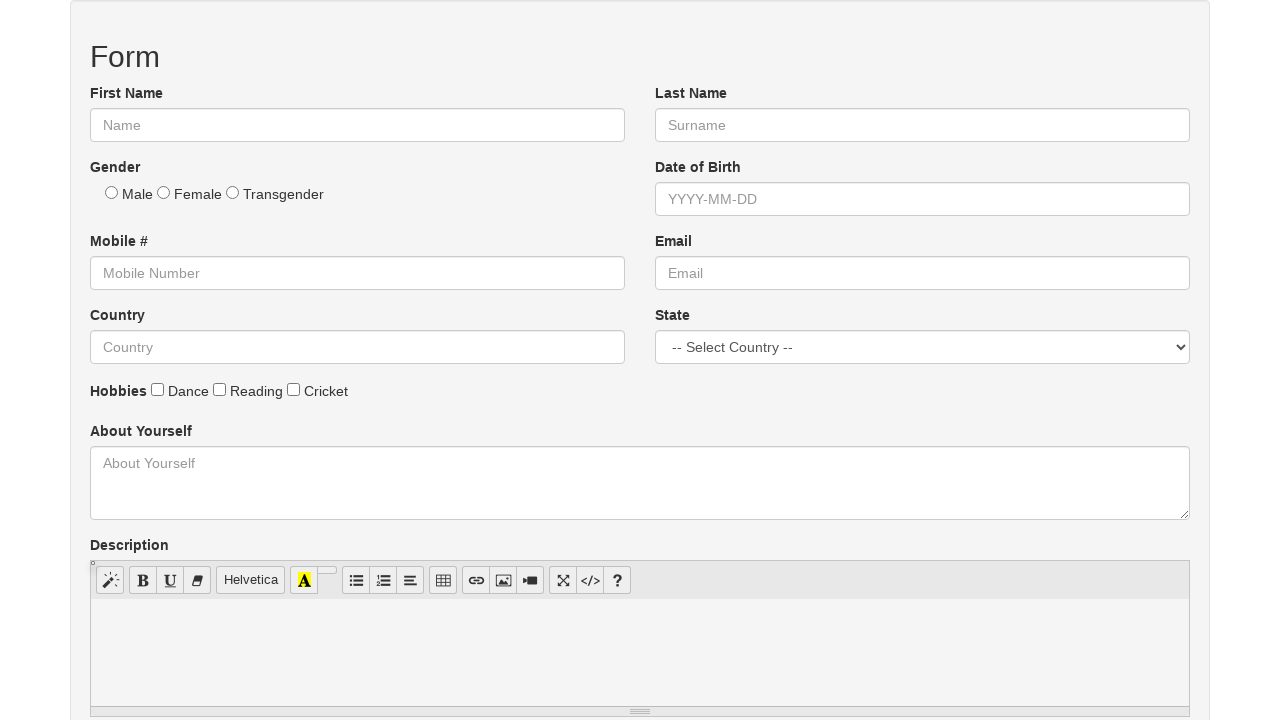

Successfully filled name field with 'John Doe' using selector: input[placeholder*="name" i] on input[placeholder*="name" i]
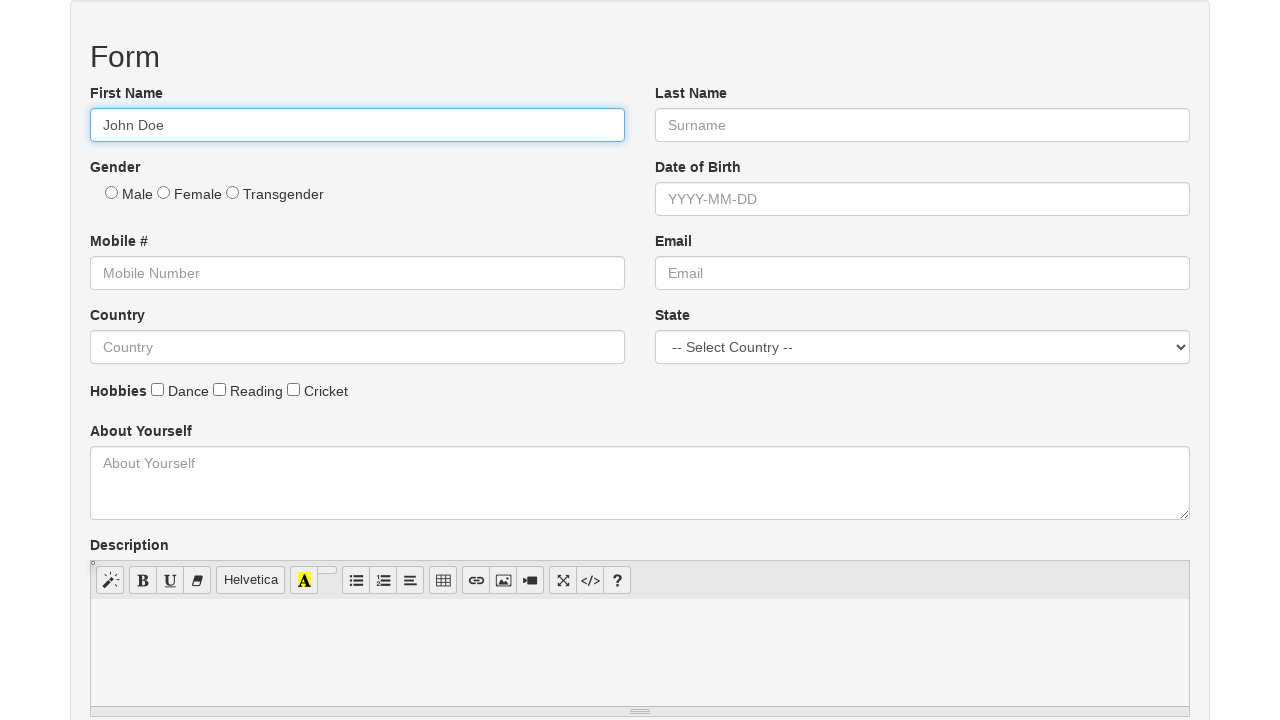

Successfully filled email field with 'john.doe@example.com' using selector: #email on #email
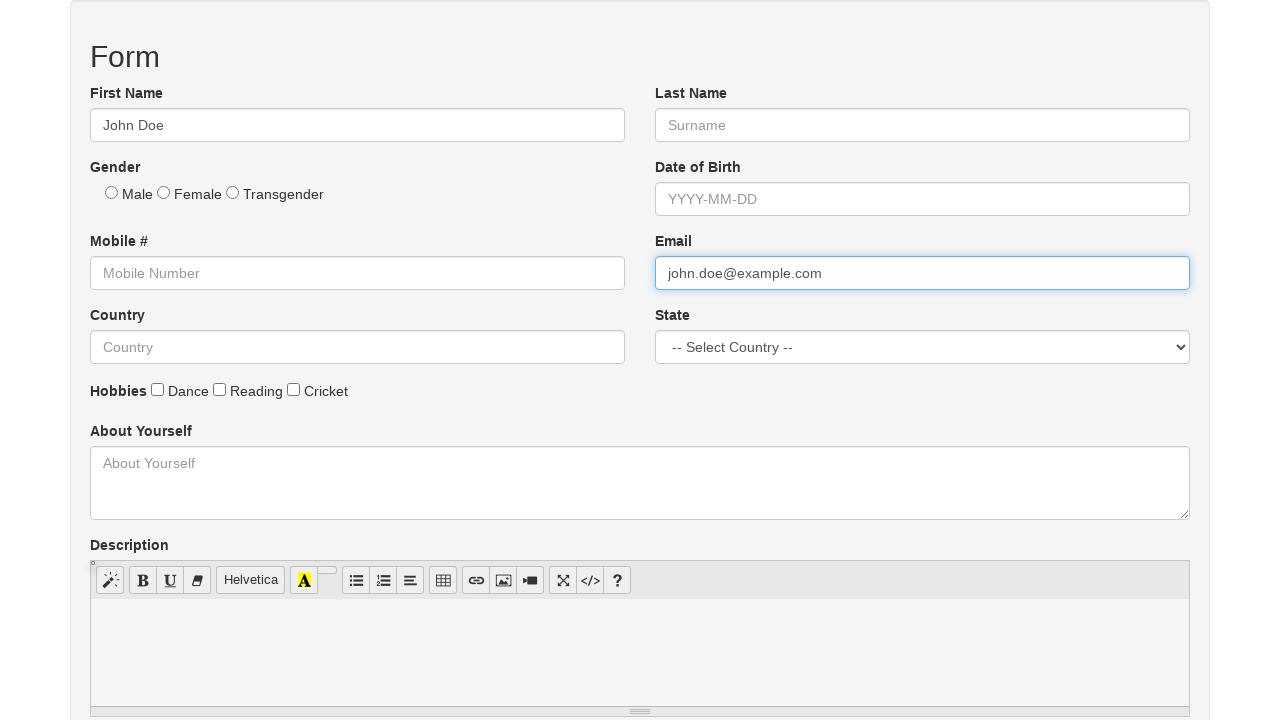

Successfully filled phone field with '1234567890' using selector: #mobile on #mobile
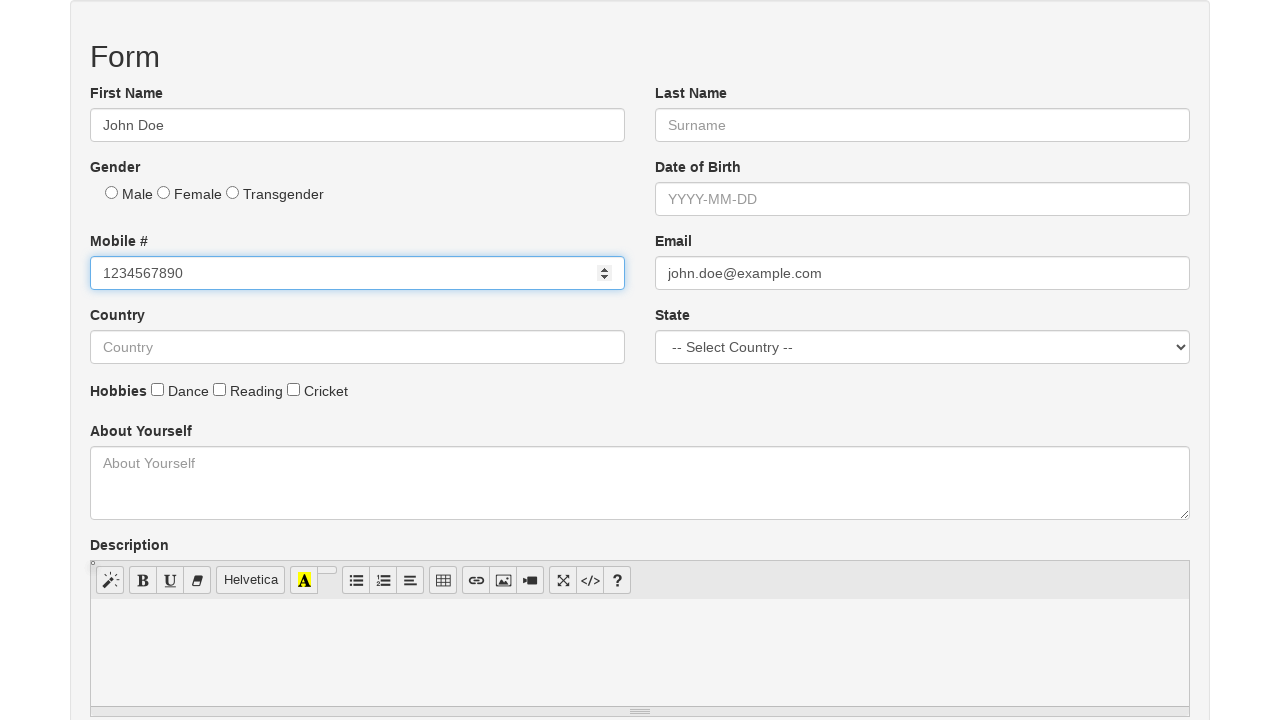

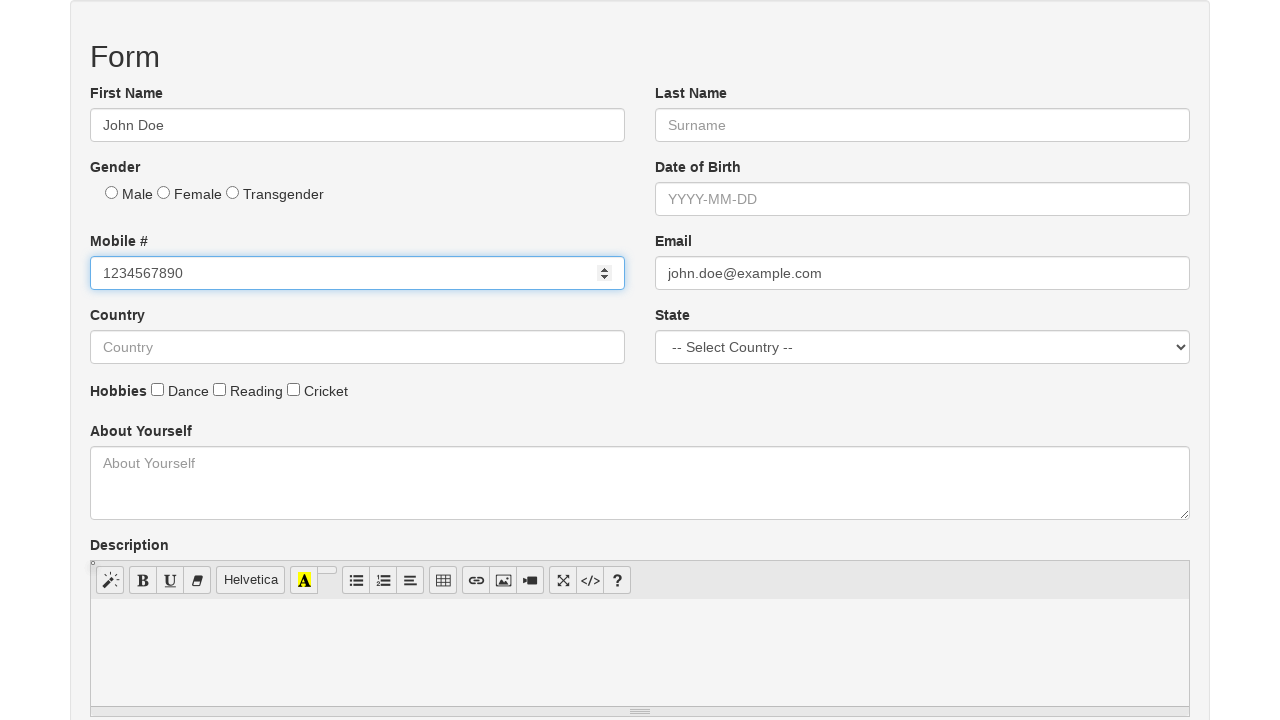